Tests language switching on Erarta museum website by clicking the language link and verifying English menu appears

Starting URL: https://www.erarta.com/

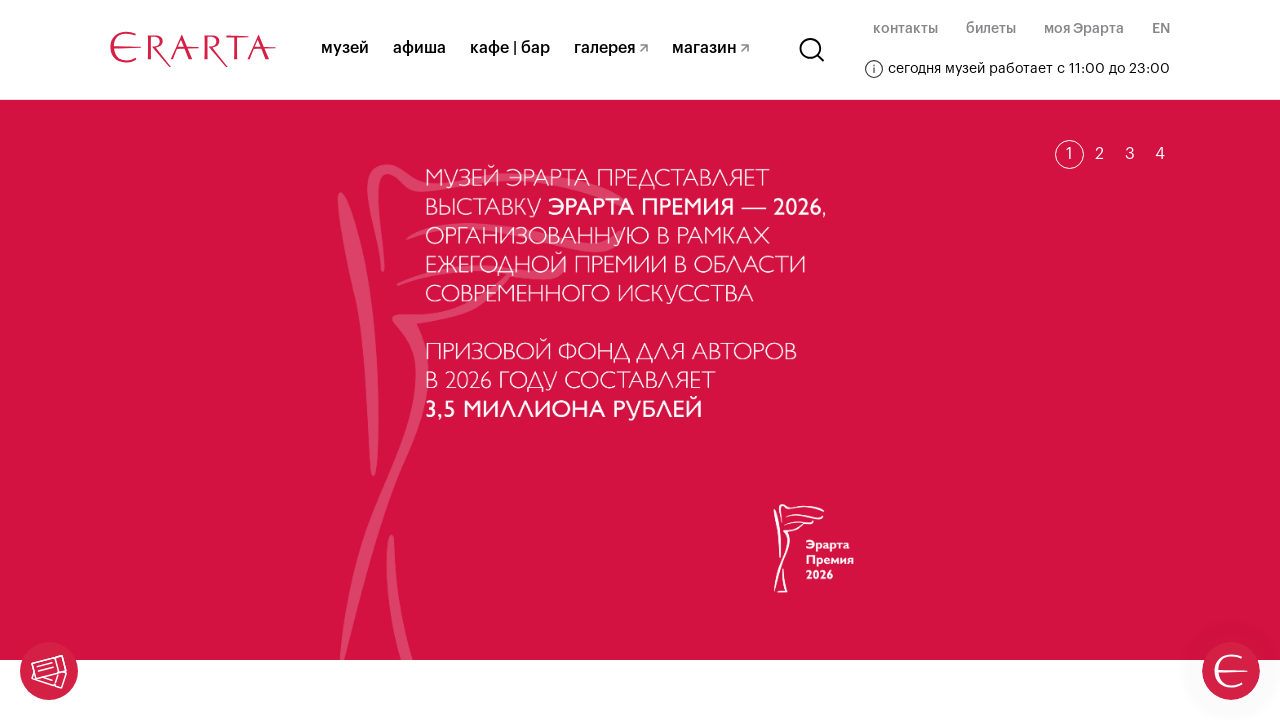

Clicked language switch link to change language at (1161, 29) on .header__second-menu-link.lang-link
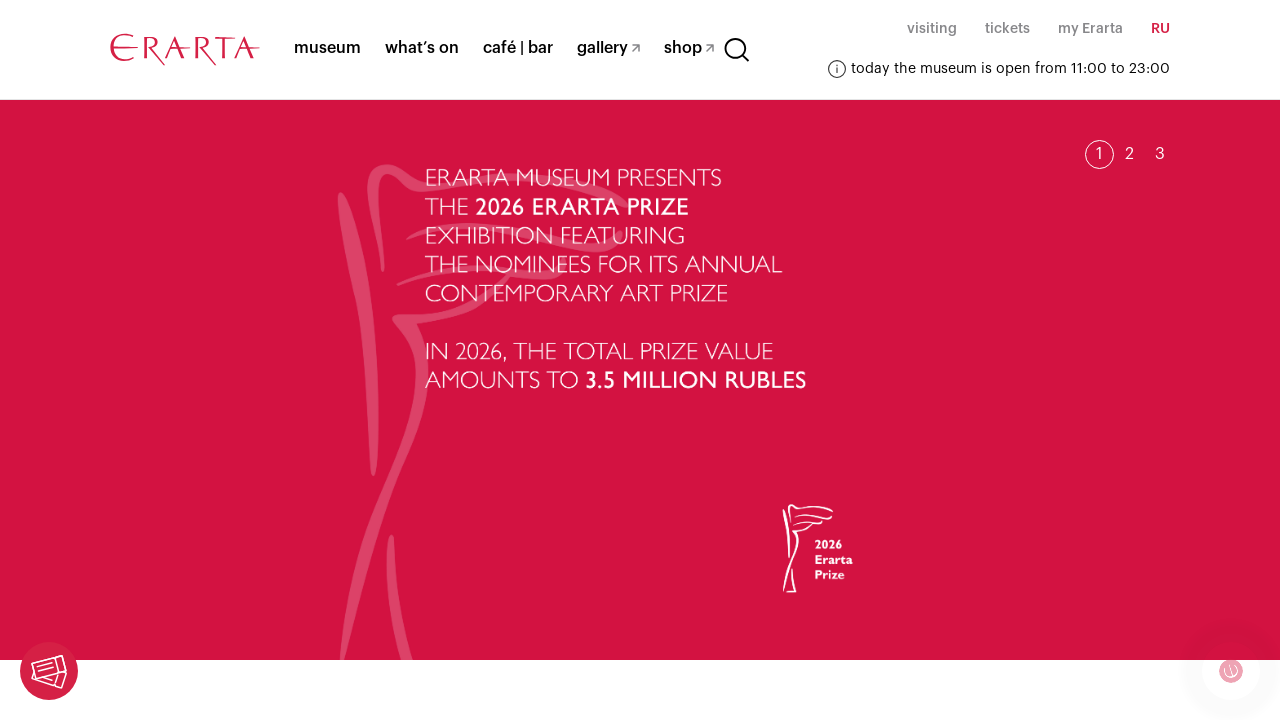

English menu appeared after language switch
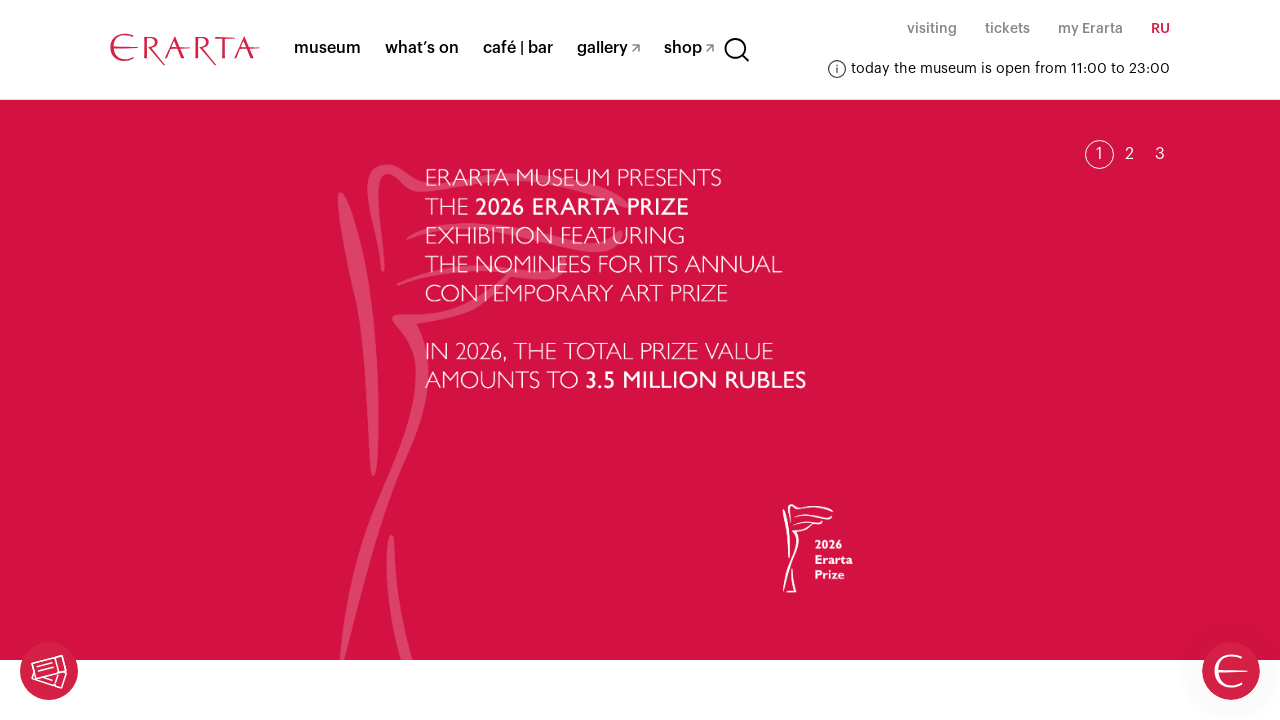

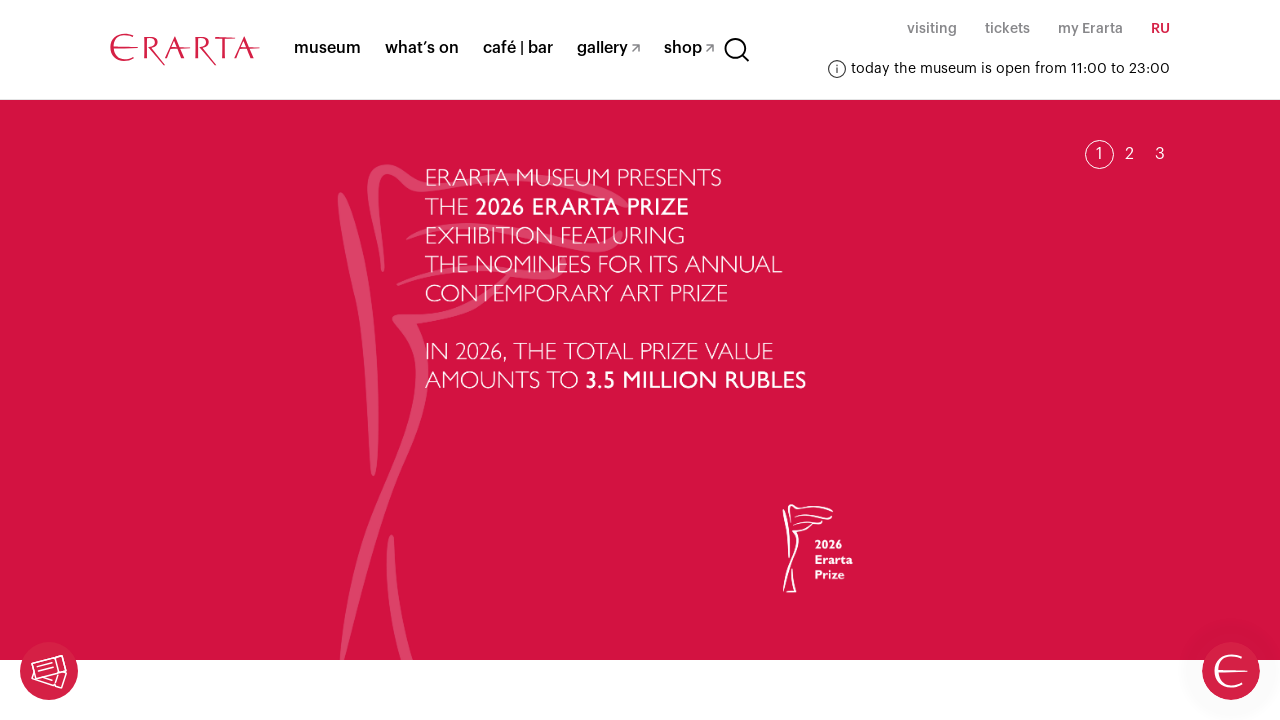